Tests different types of JavaScript alerts on a demo page - handles a simple alert, a confirm dialog (dismissing it), and a prompt dialog (entering text and dismissing it)

Starting URL: https://demoqa.com/alerts

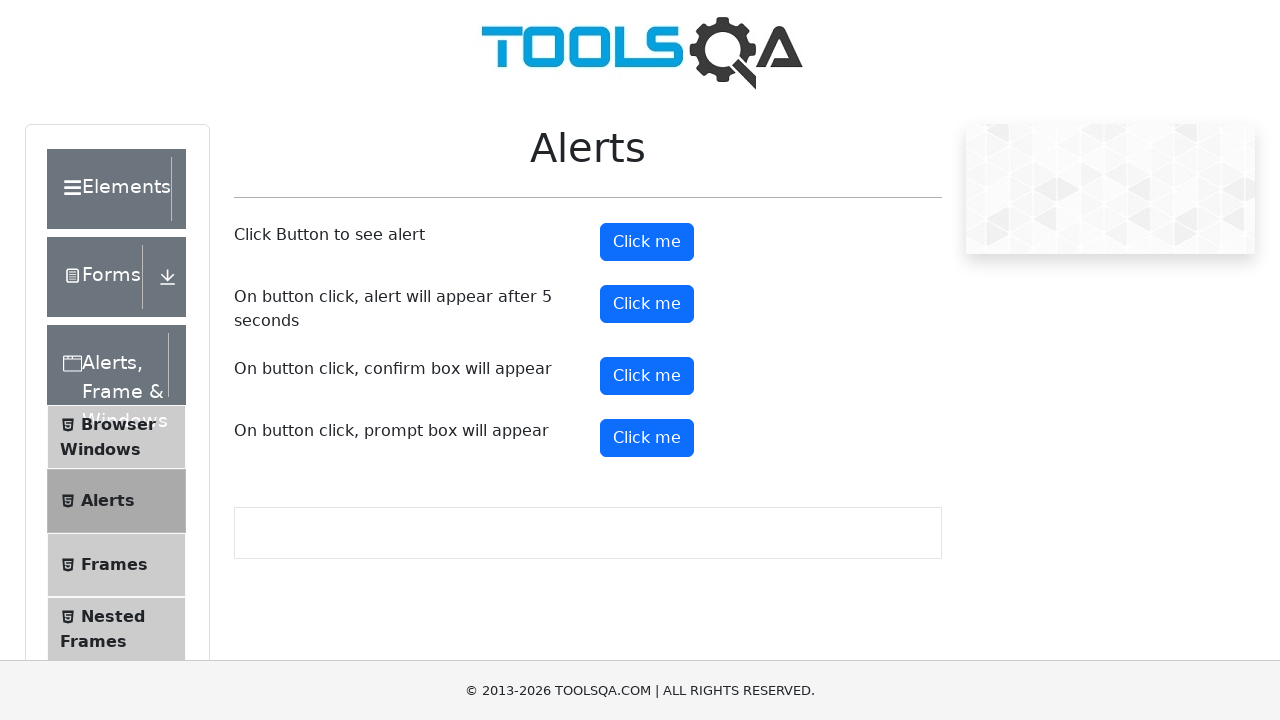

Clicked the simple alert button at (647, 242) on #alertButton
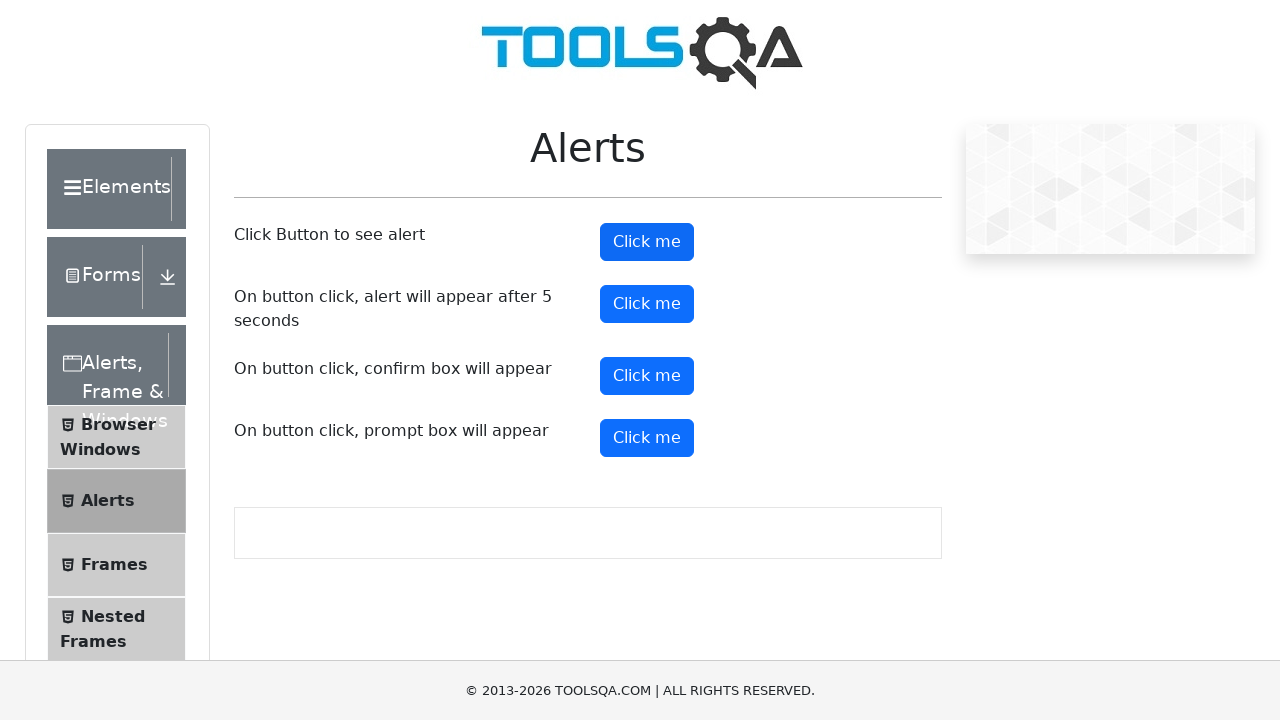

Set up dialog handler to accept simple alert
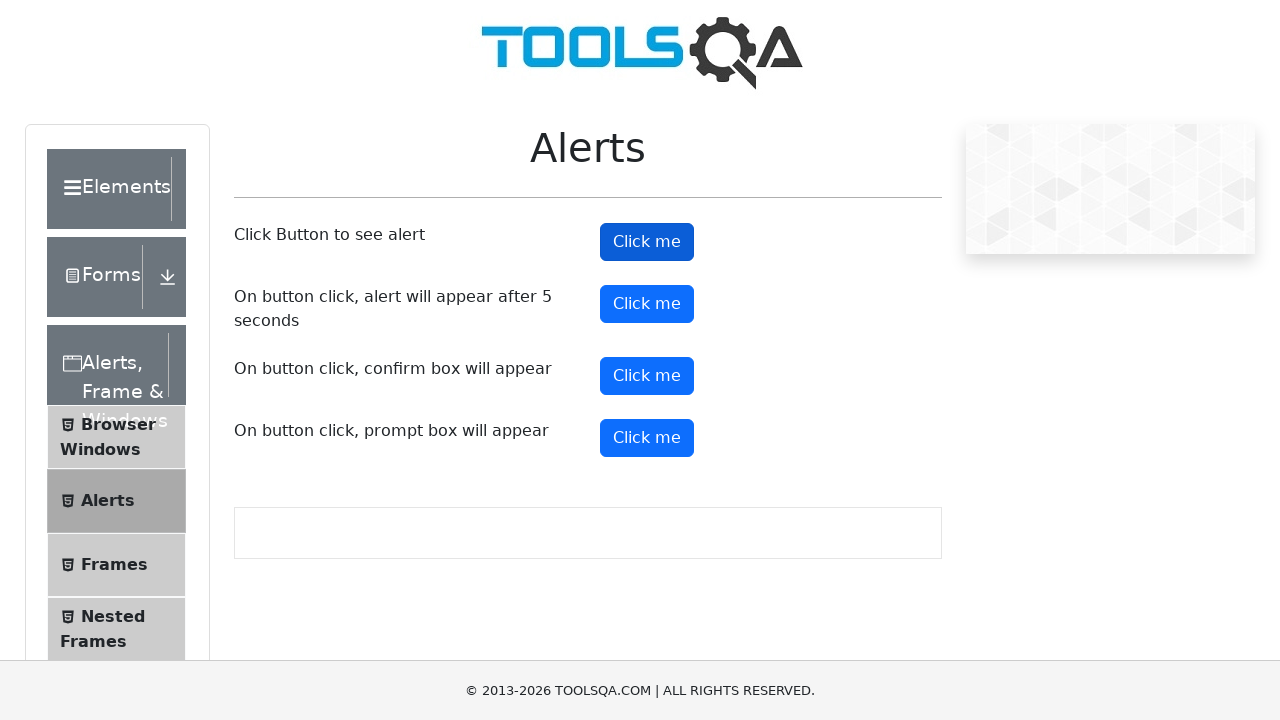

Waited for alert to be processed
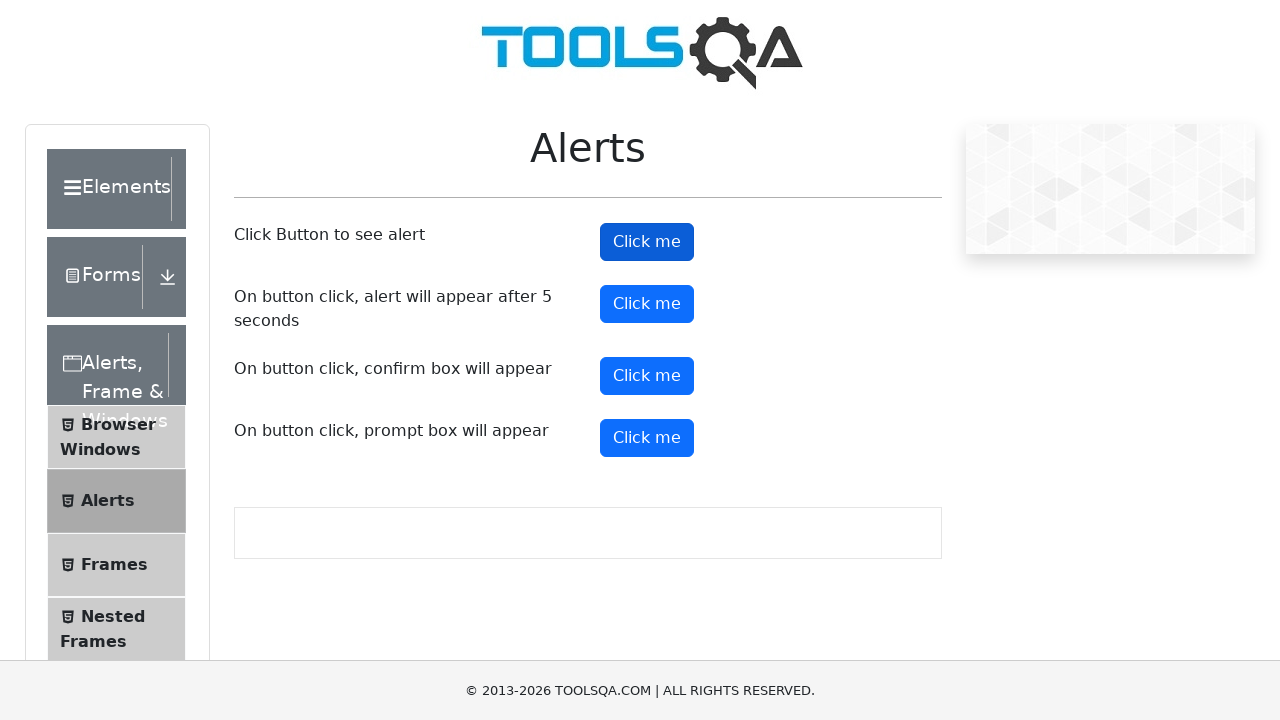

Clicked the confirm dialog button at (647, 376) on button[id^='confirmBut']
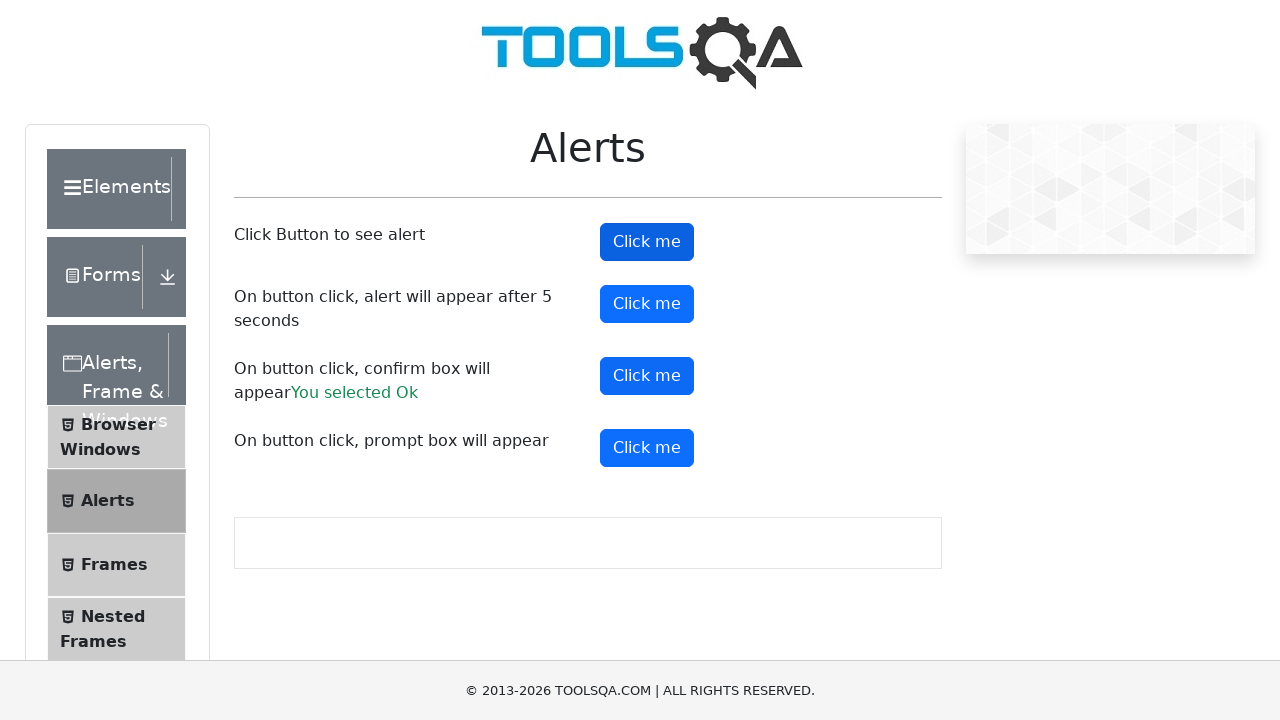

Set up dialog handler to dismiss confirm dialog
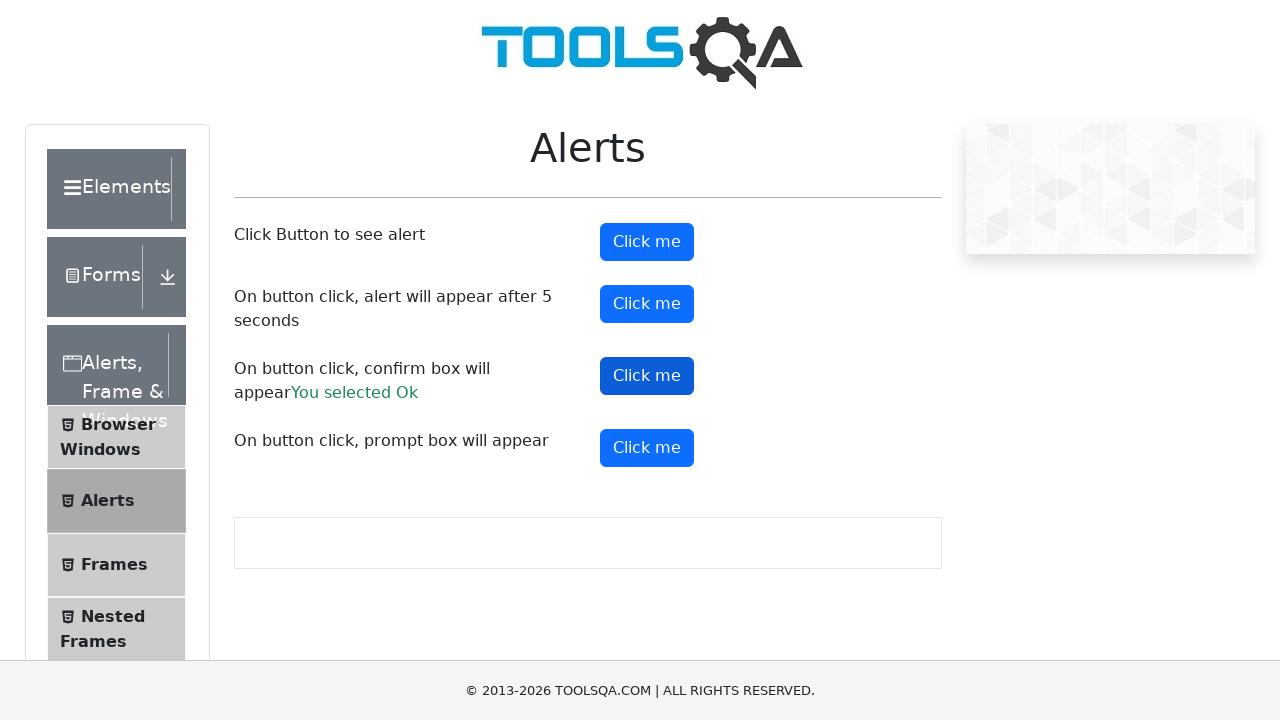

Waited for confirm dialog to be dismissed
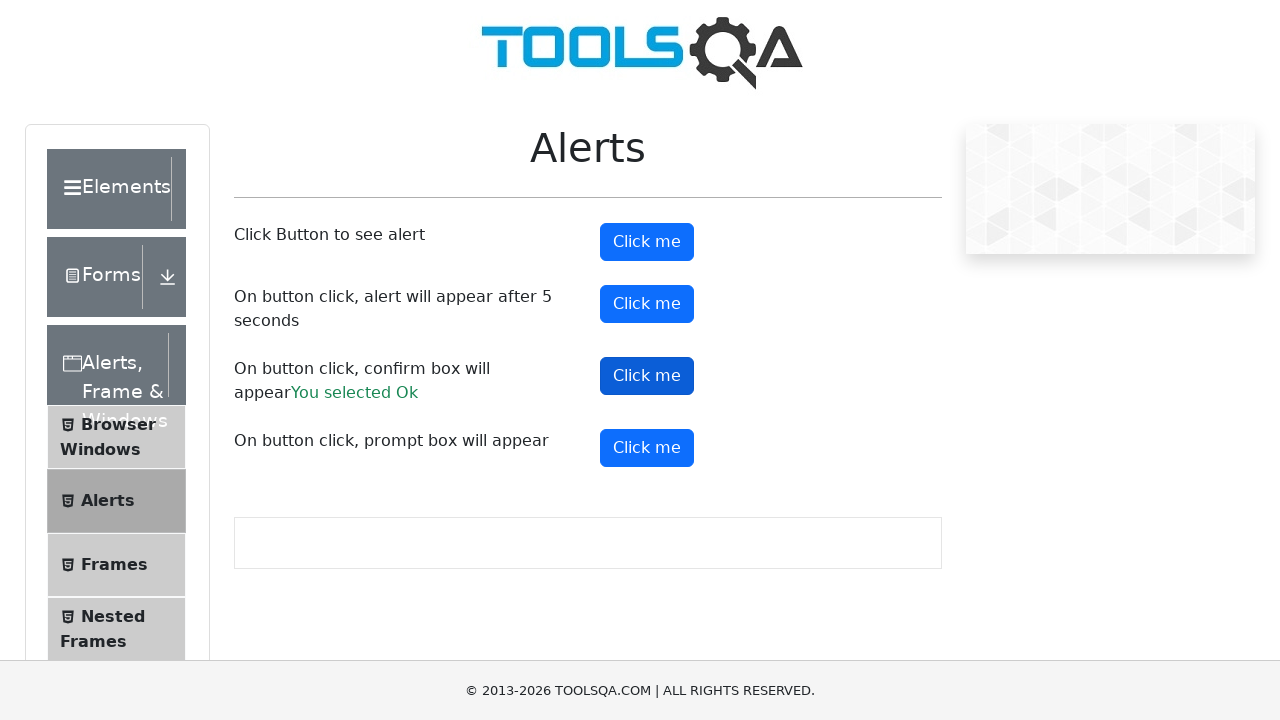

Clicked the prompt dialog button at (647, 448) on #promtButton
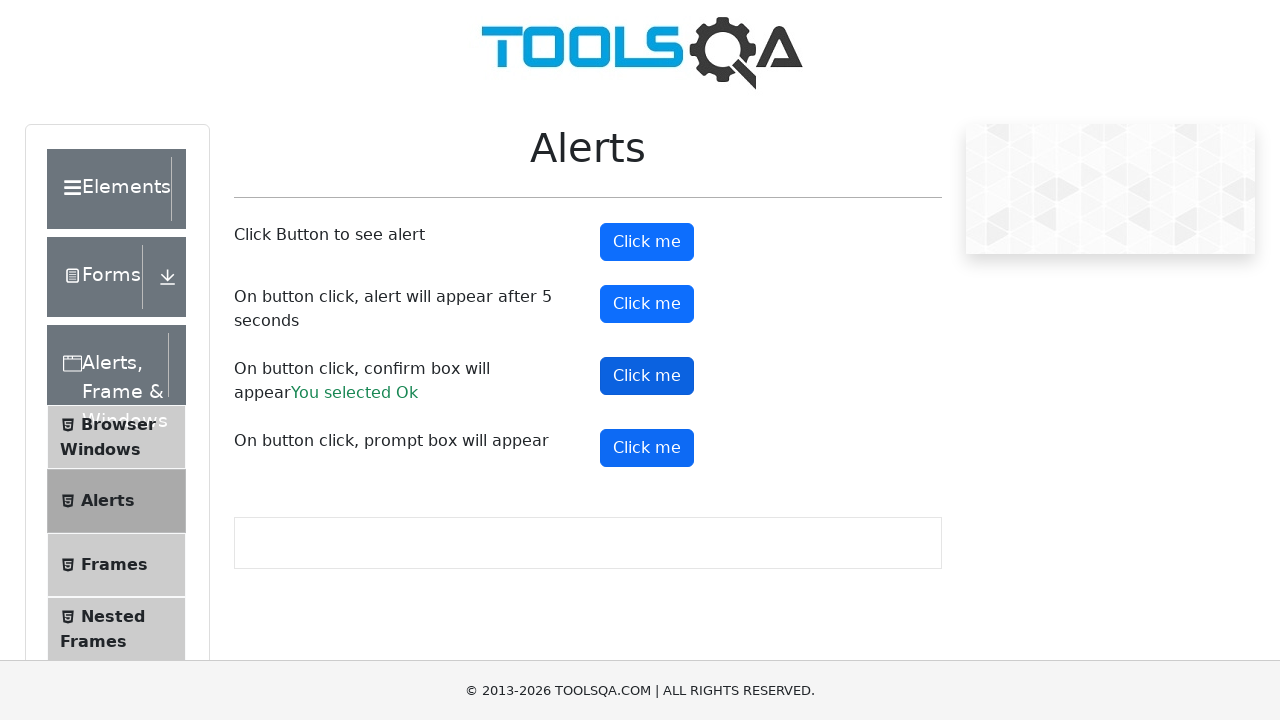

Set up dialog handler to accept prompt with text 'HLW.HOW R YOU'
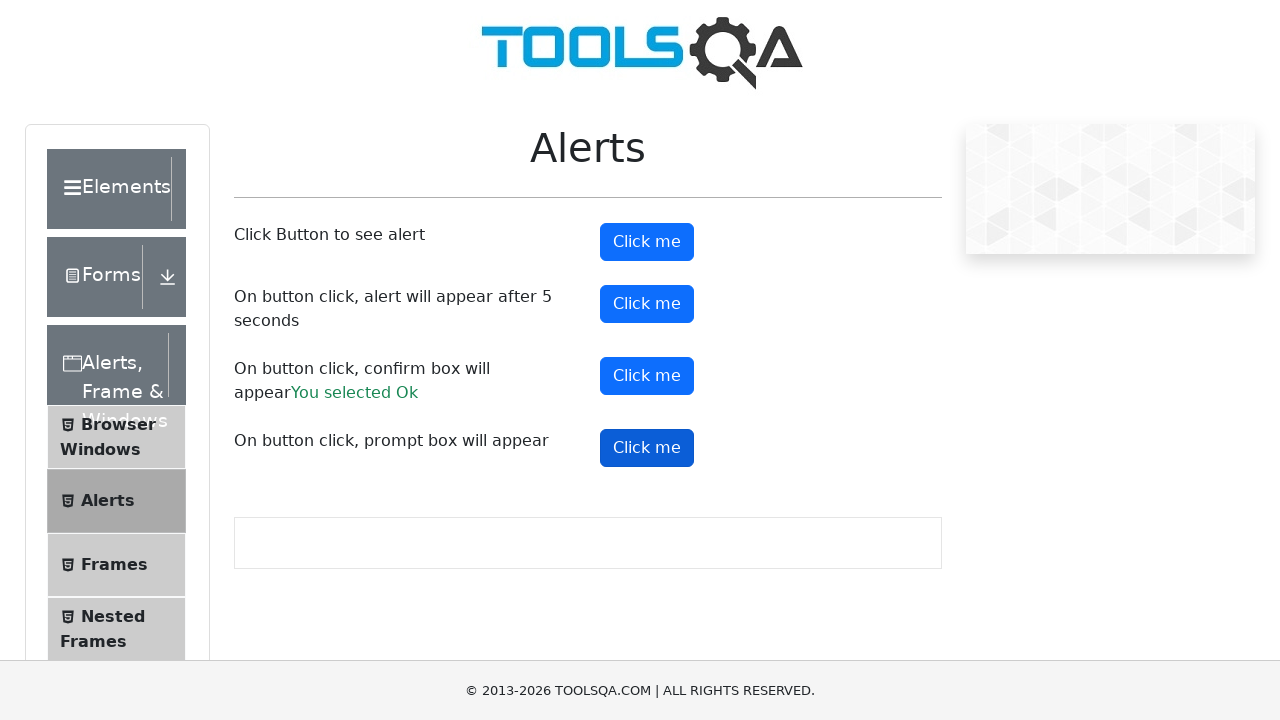

Waited for prompt dialog to be processed
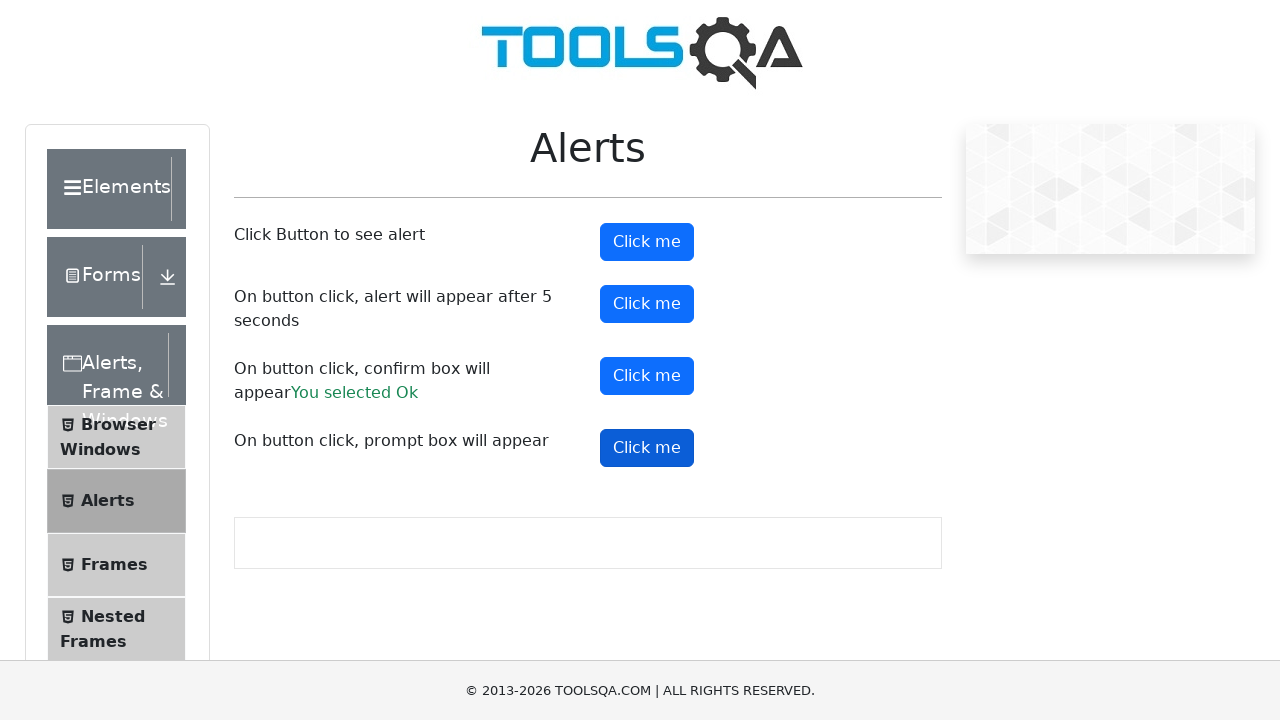

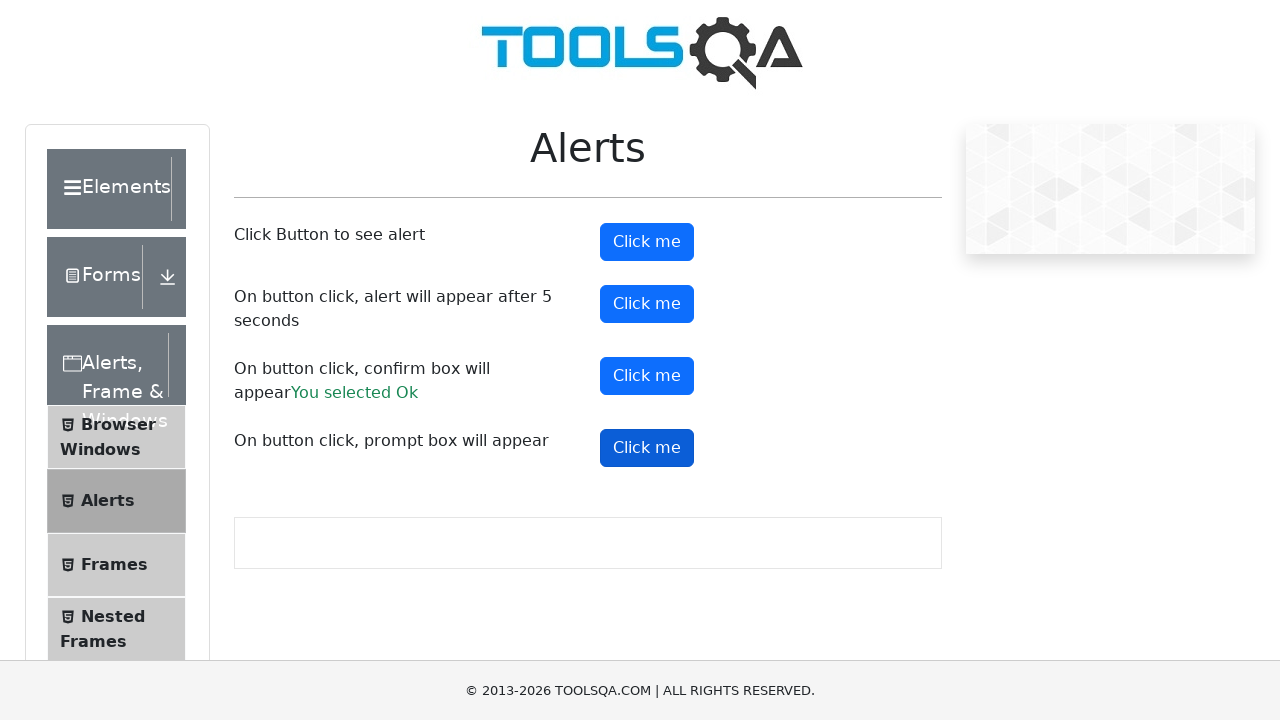